Tests search functionality by entering 'Azure' as search term, clicking the search button, and verifying results are displayed

Starting URL: https://learn.microsoft.com/en-us/search/

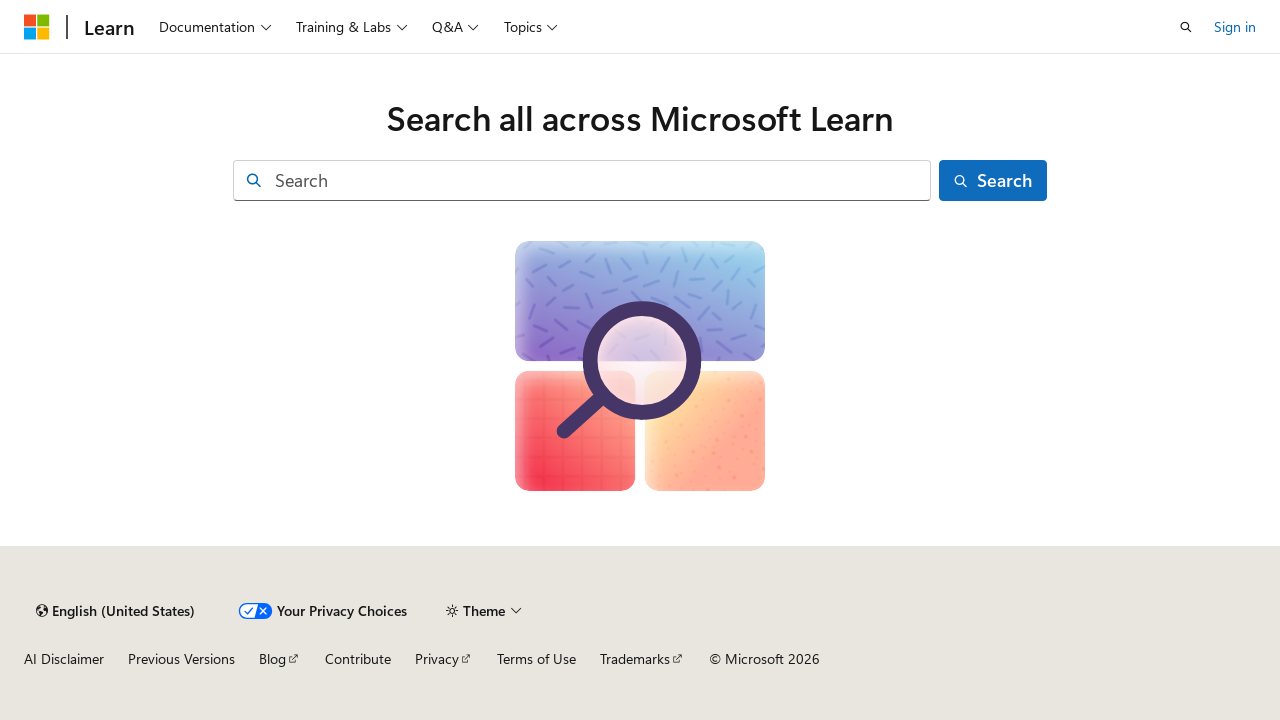

Filled search input with 'Azure' on input[id="facet-search-input"]
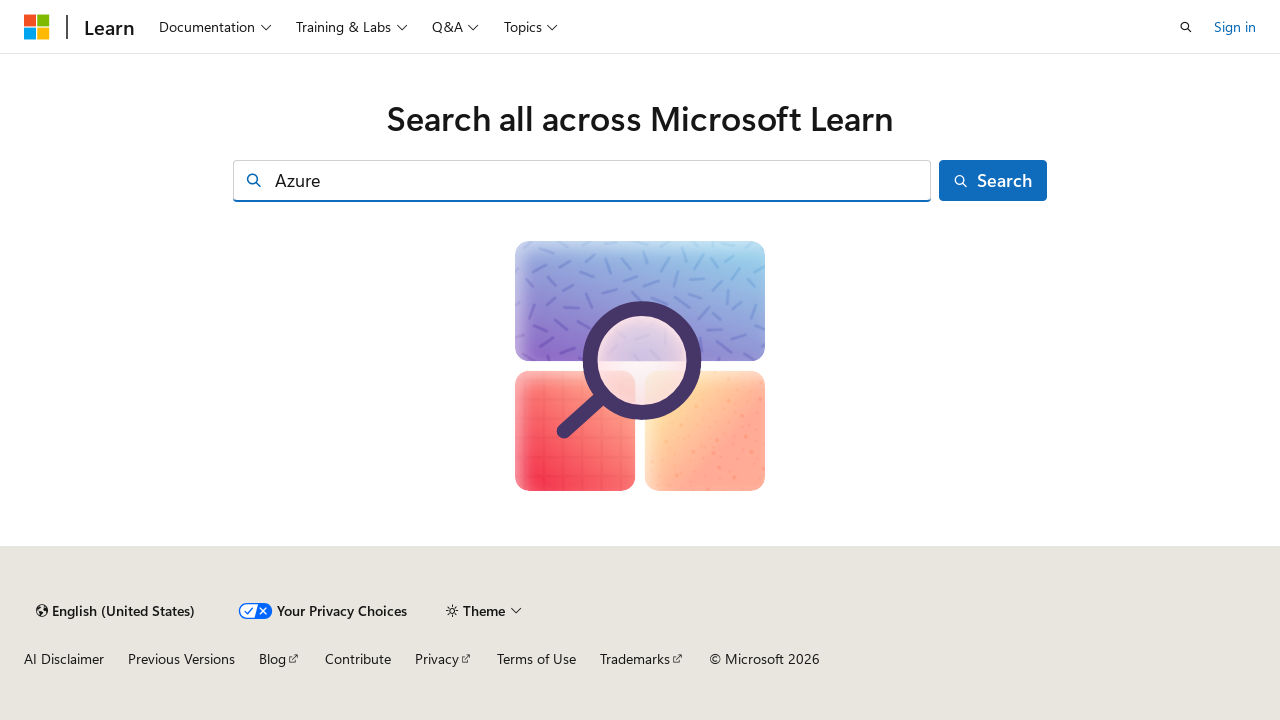

Clicked search button to submit search query at (993, 180) on button[id="facet-search-submit"]
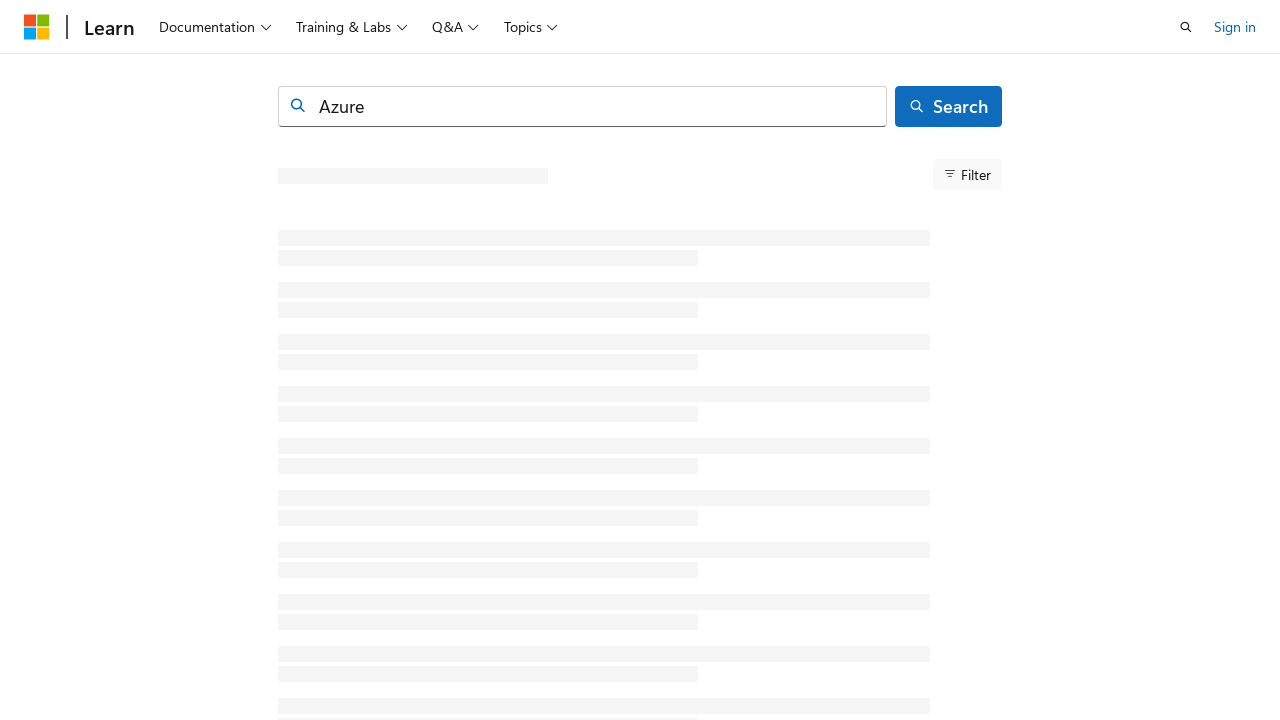

Search results displayed successfully
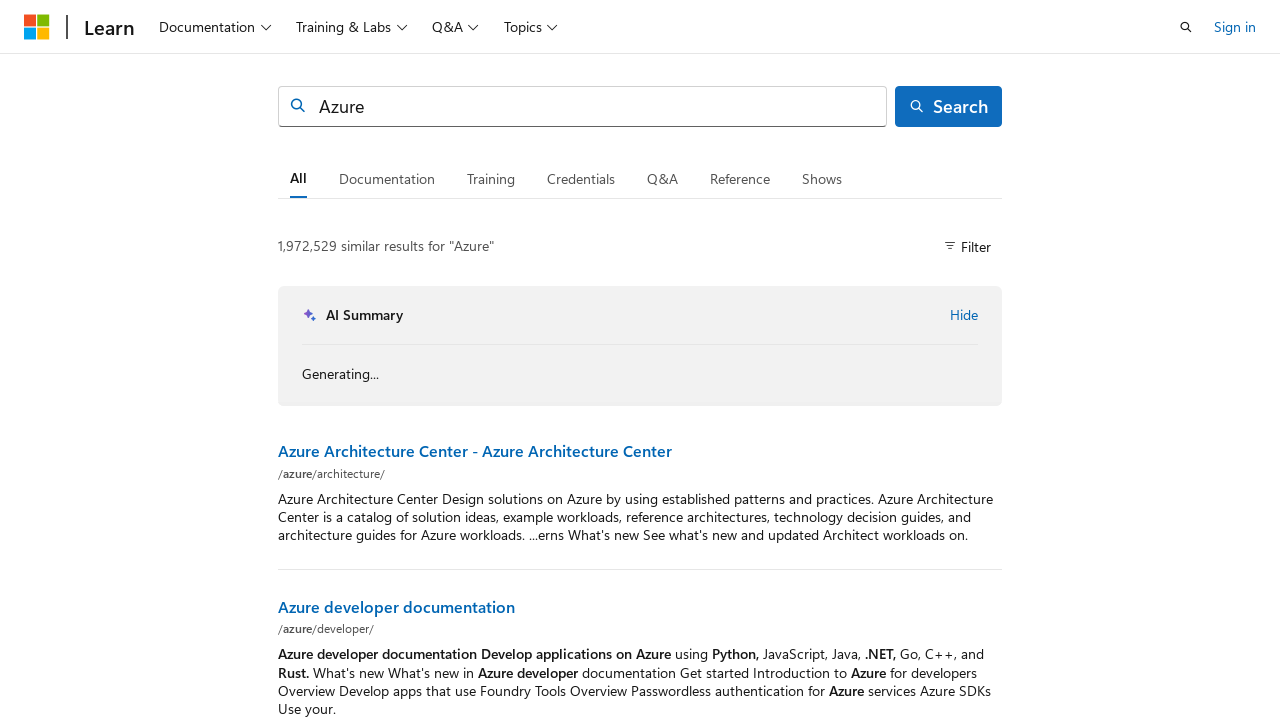

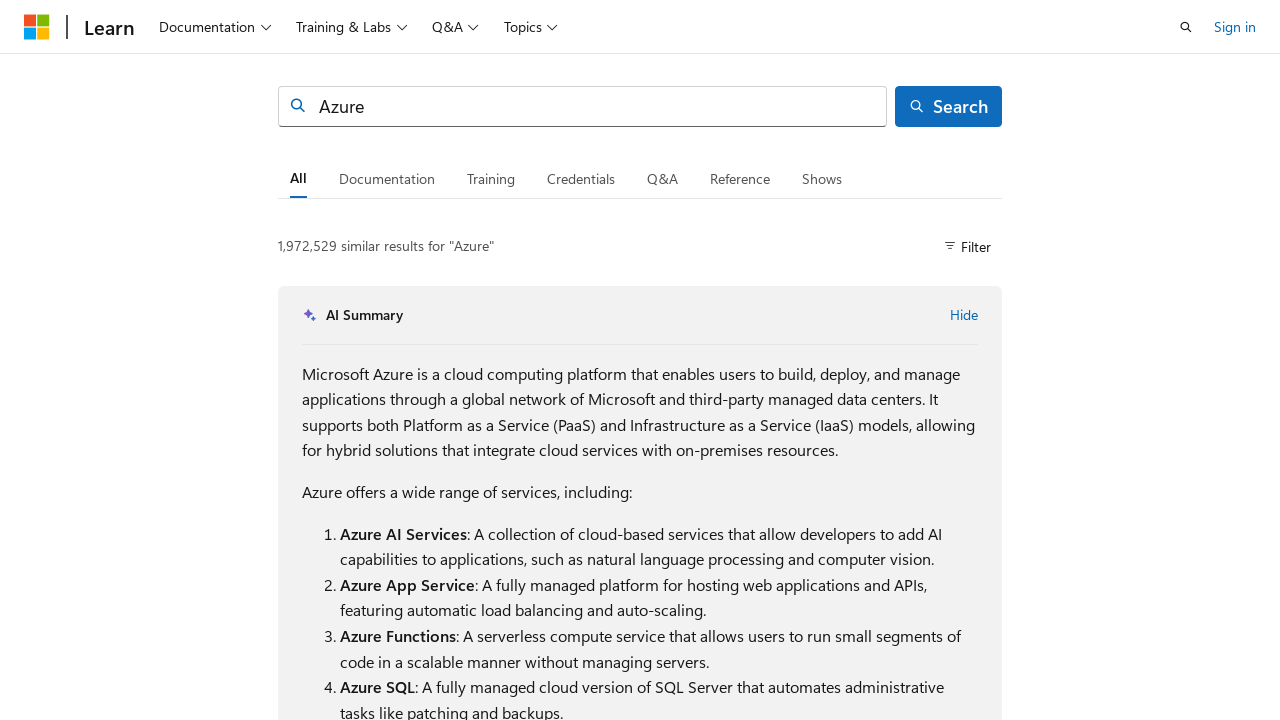